Navigates to AJIO men's backpacks page and scrolls through the entire page to load all products

Starting URL: https://www.ajio.com/men-backpacks/c/830201001

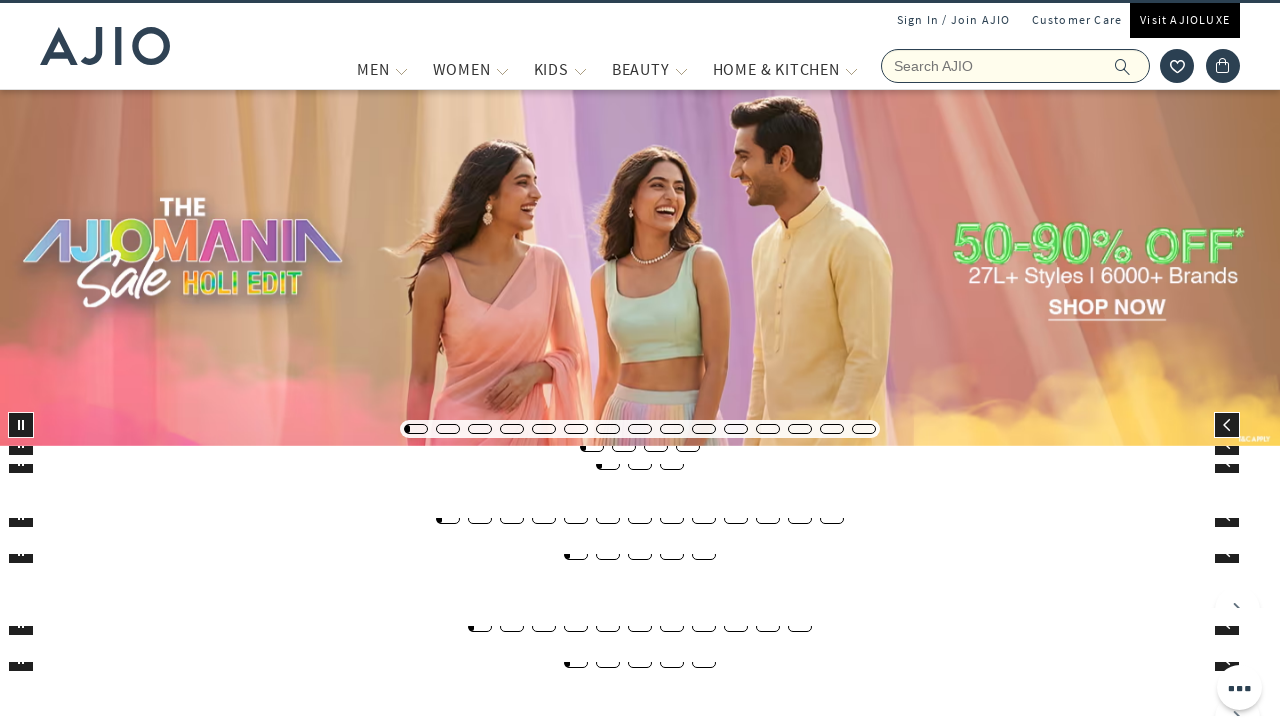

Navigated to AJIO men's backpacks page
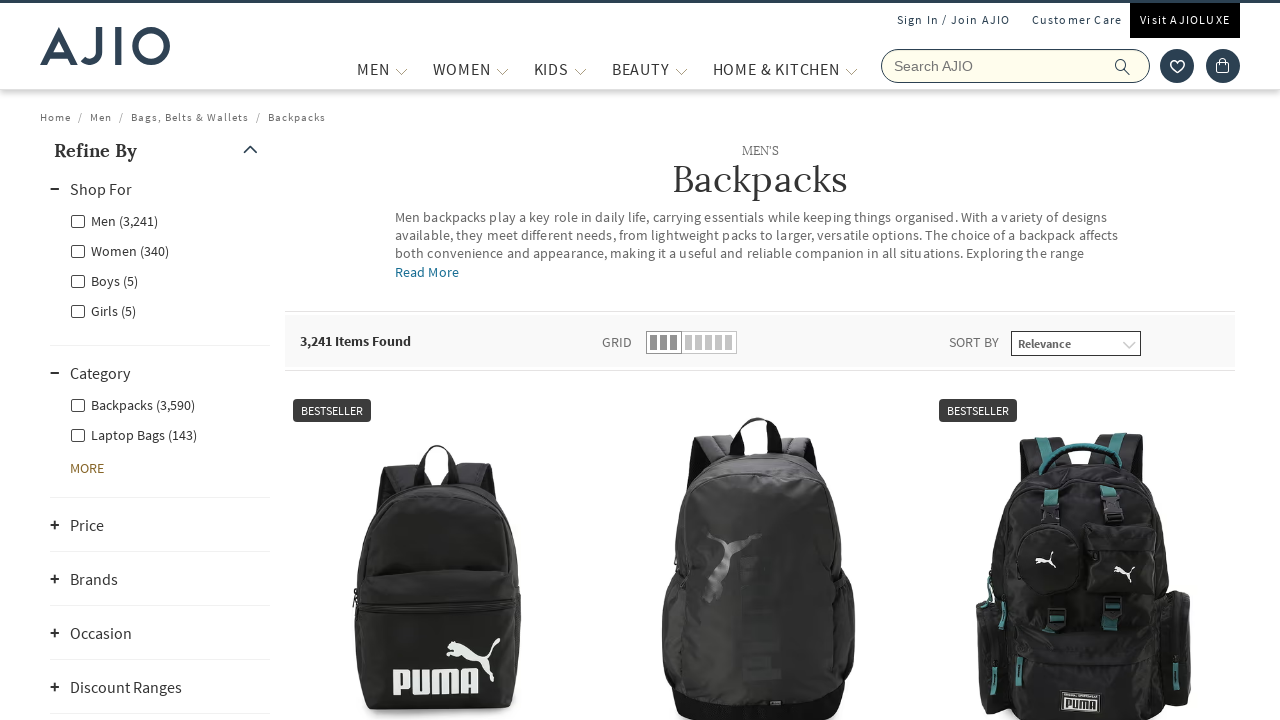

Retrieved initial page height
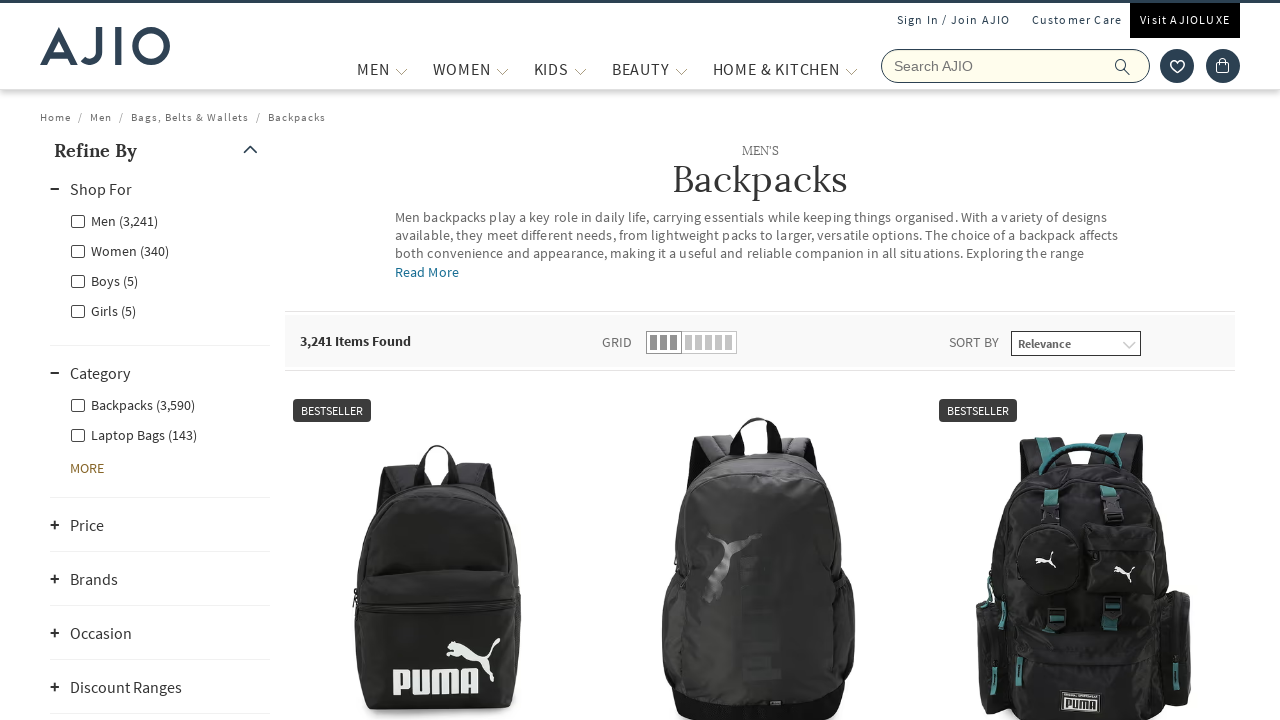

Scrolled to position 10683
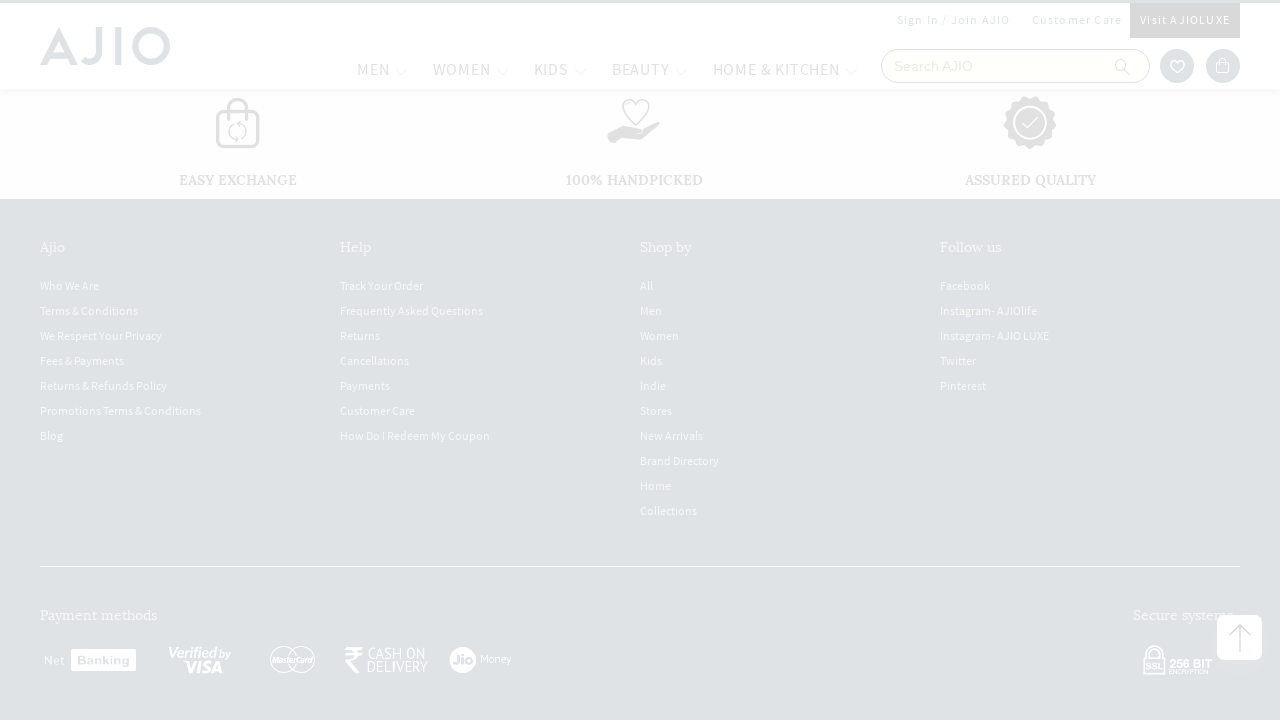

Waited 2 seconds for new content to load
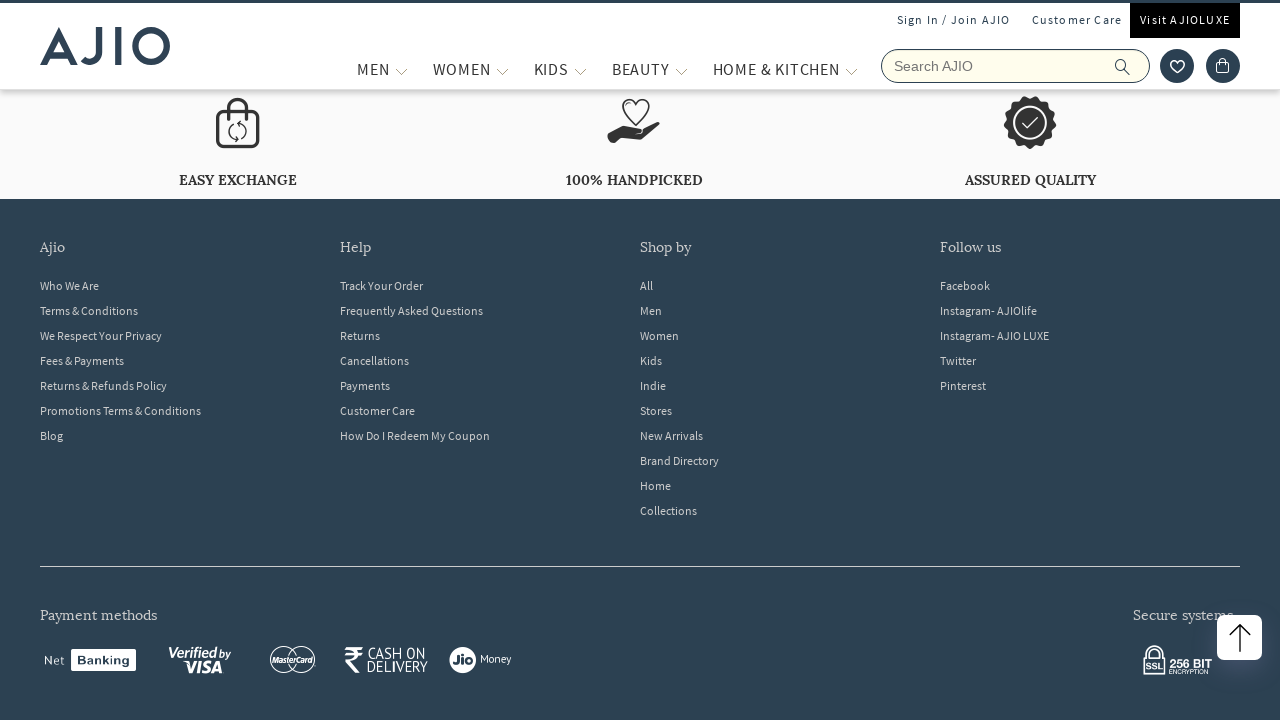

Checked new page height: 19383
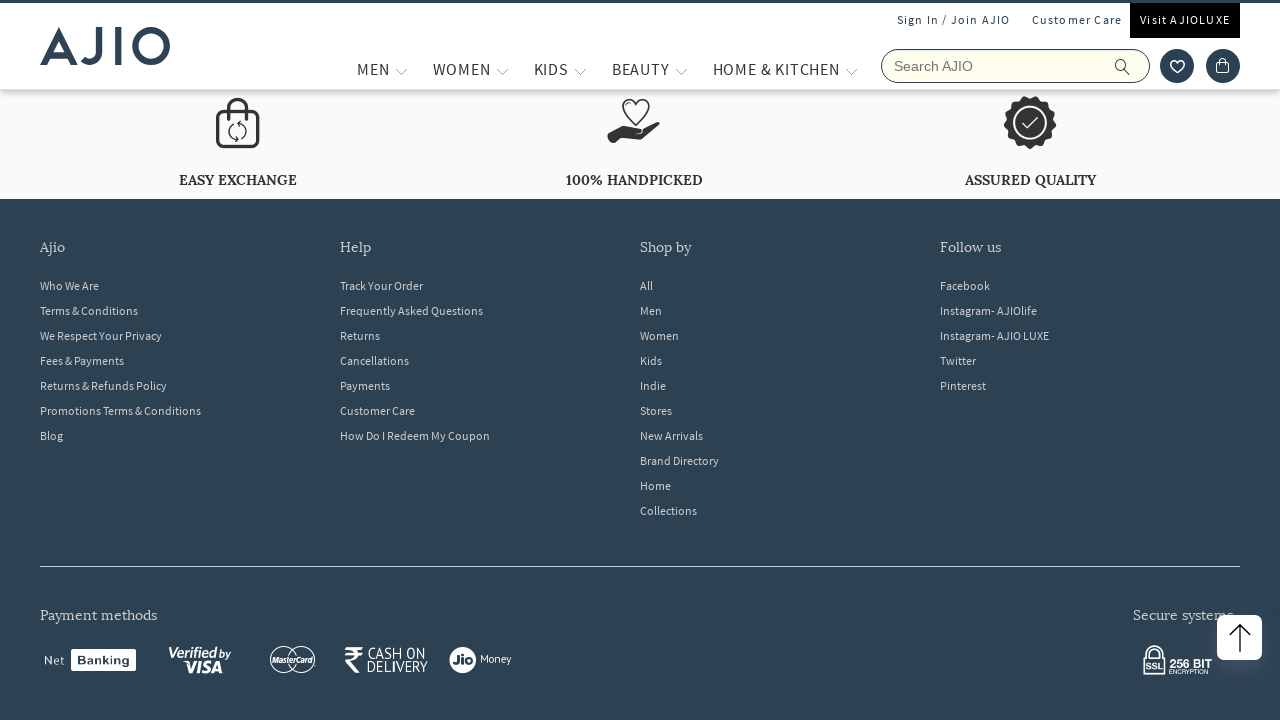

Scrolled to position 19383
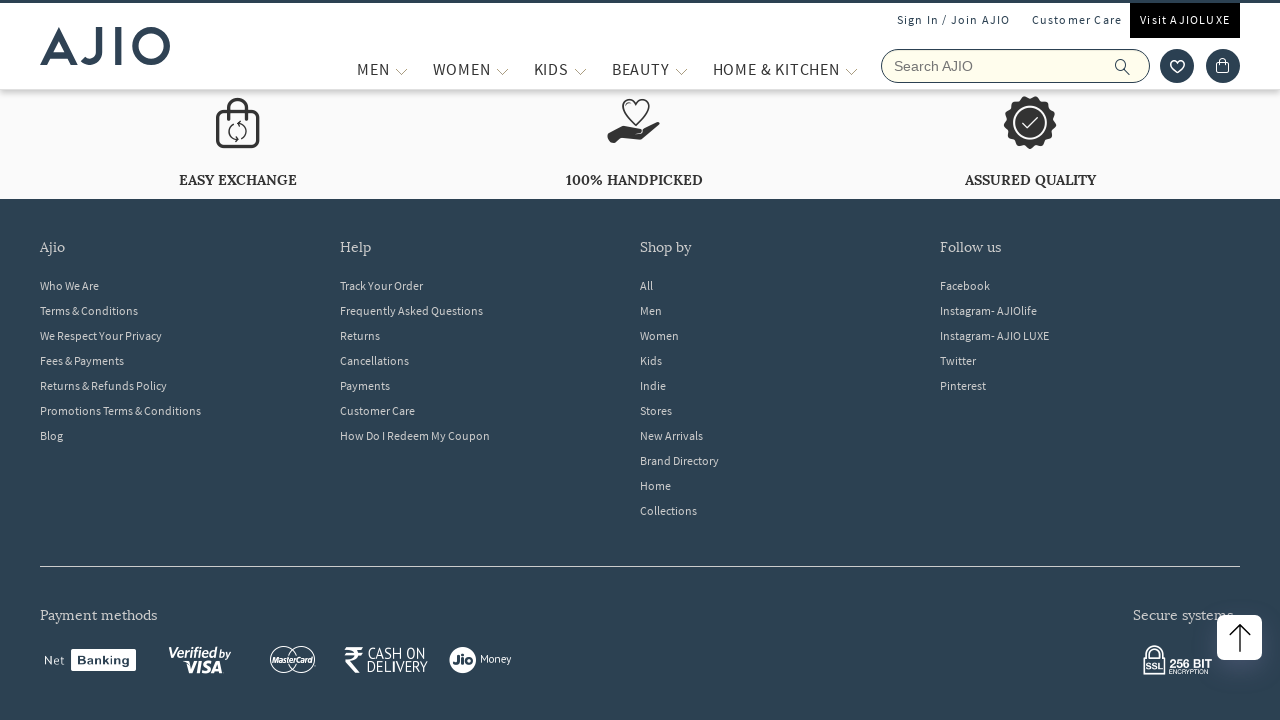

Waited 2 seconds for new content to load
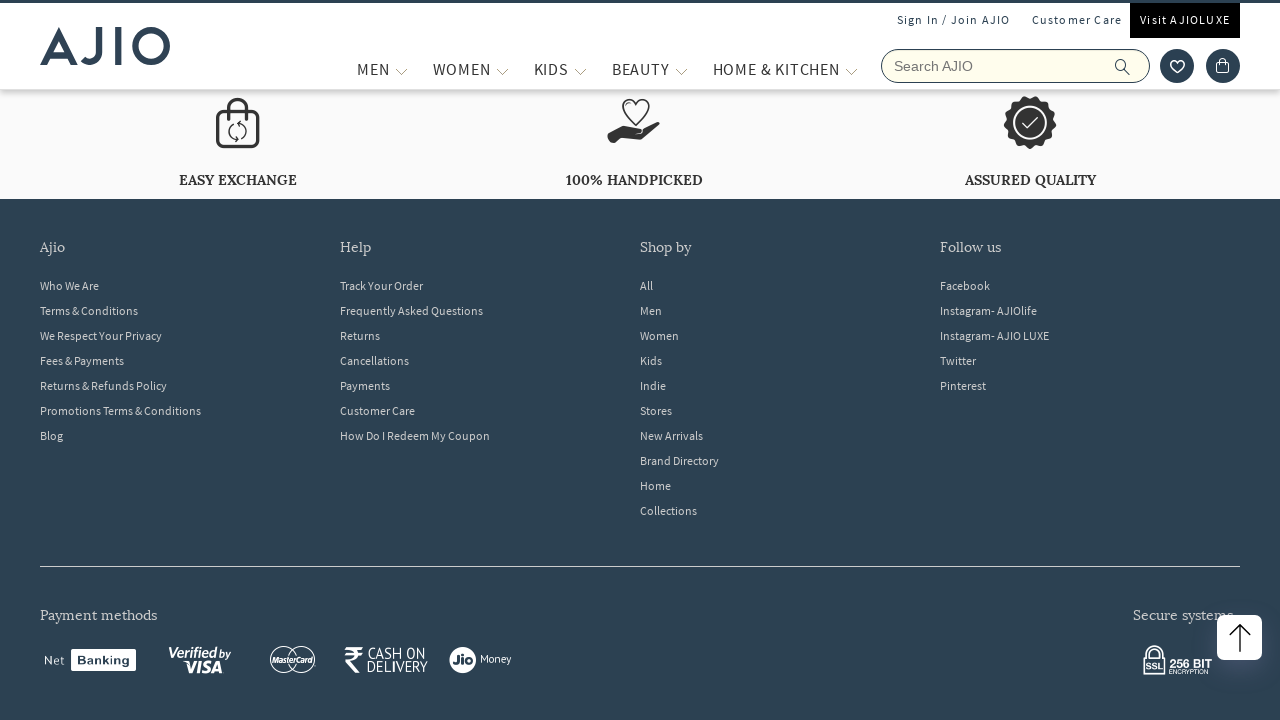

Checked new page height: 19383
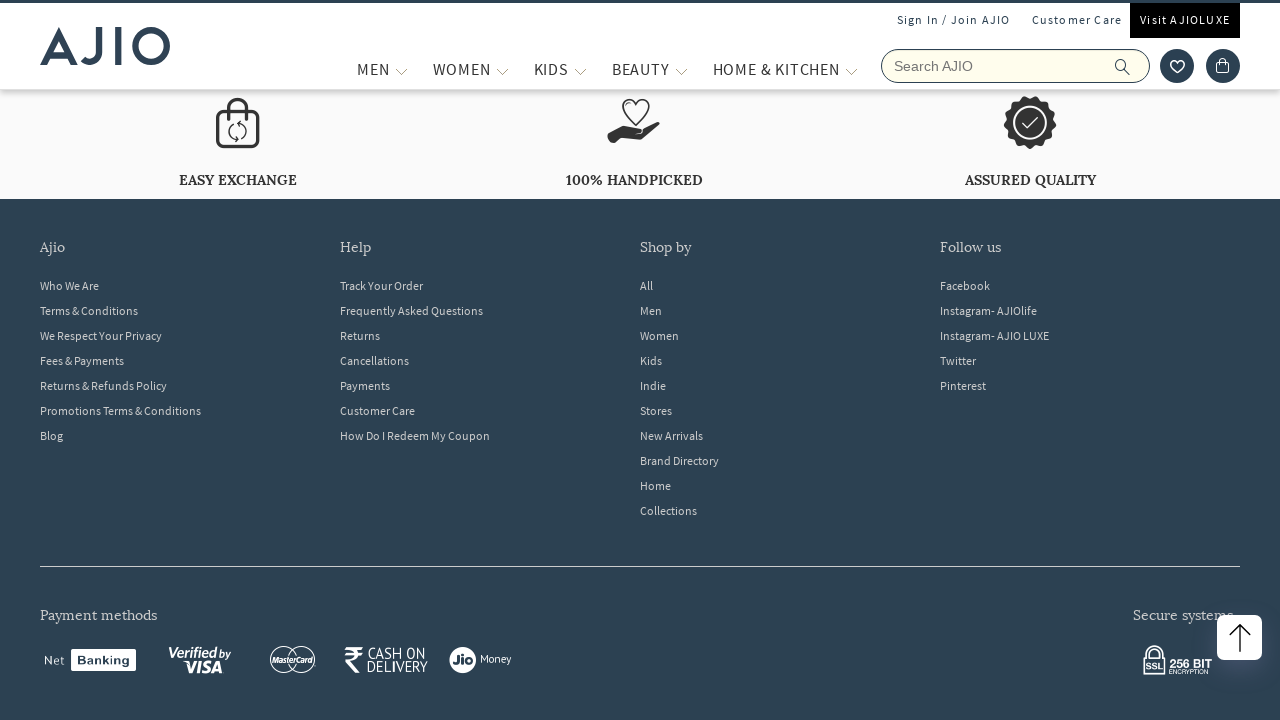

No new content loaded - reached end of page
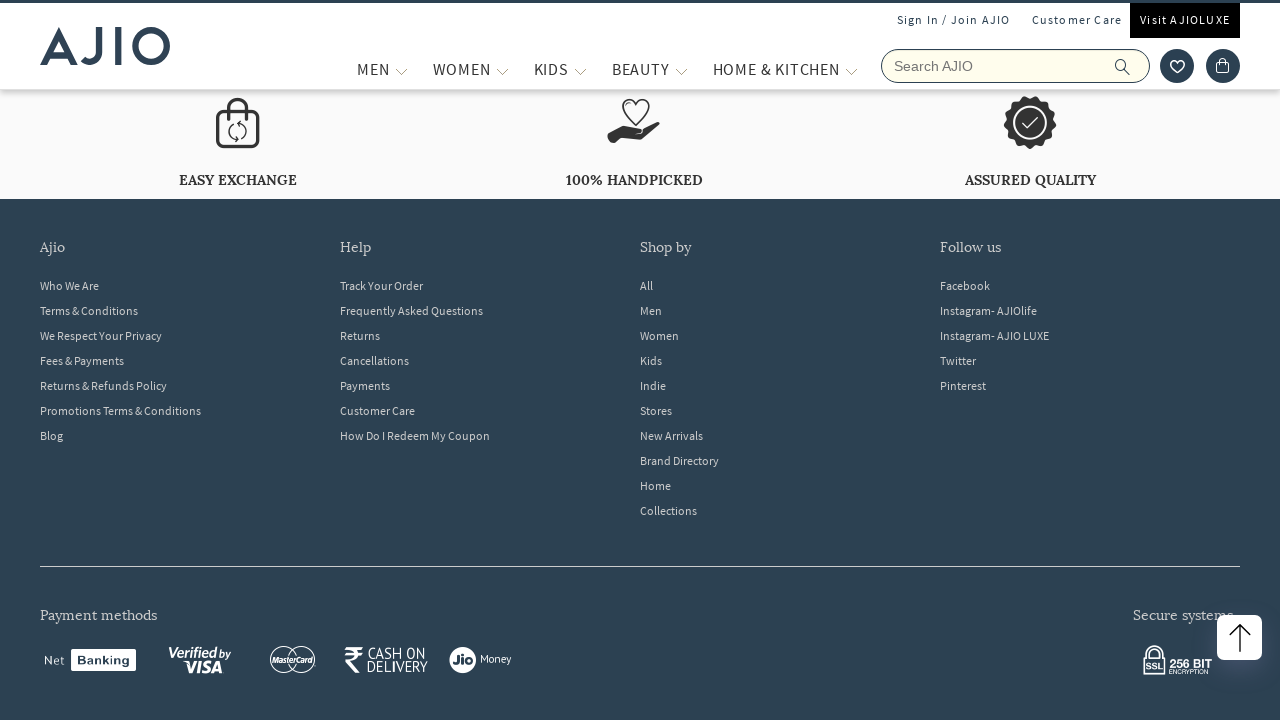

Final wait completed - all products loaded
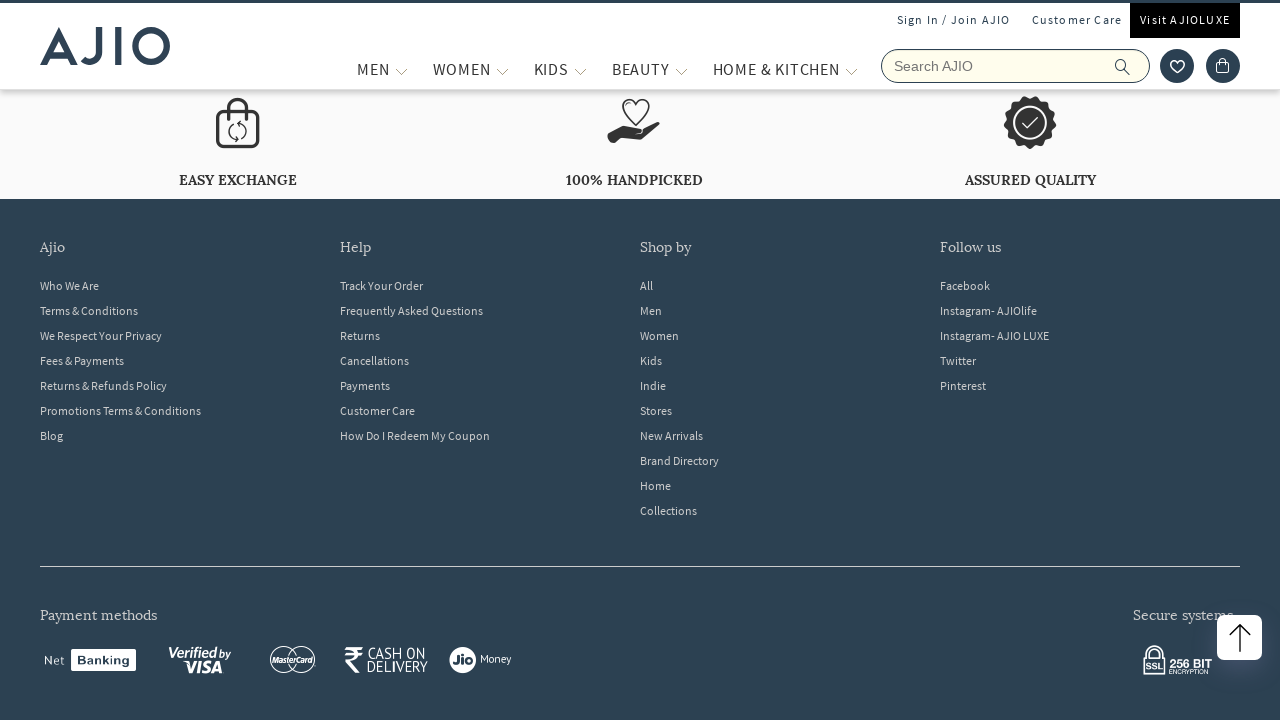

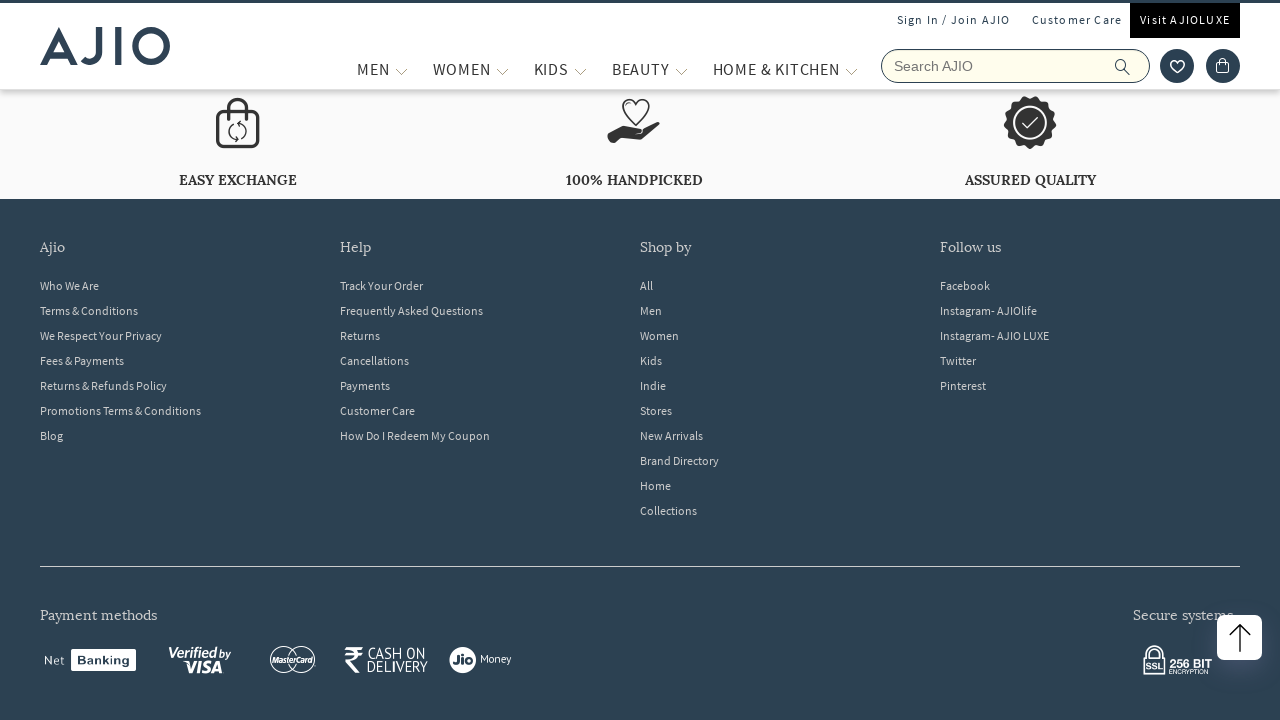